Tests OLX Ukraine search functionality by entering a search query, submitting the form, modifying URL parameters to filter for used items in UAH currency, and verifying search results load.

Starting URL: https://www.olx.ua/uk/

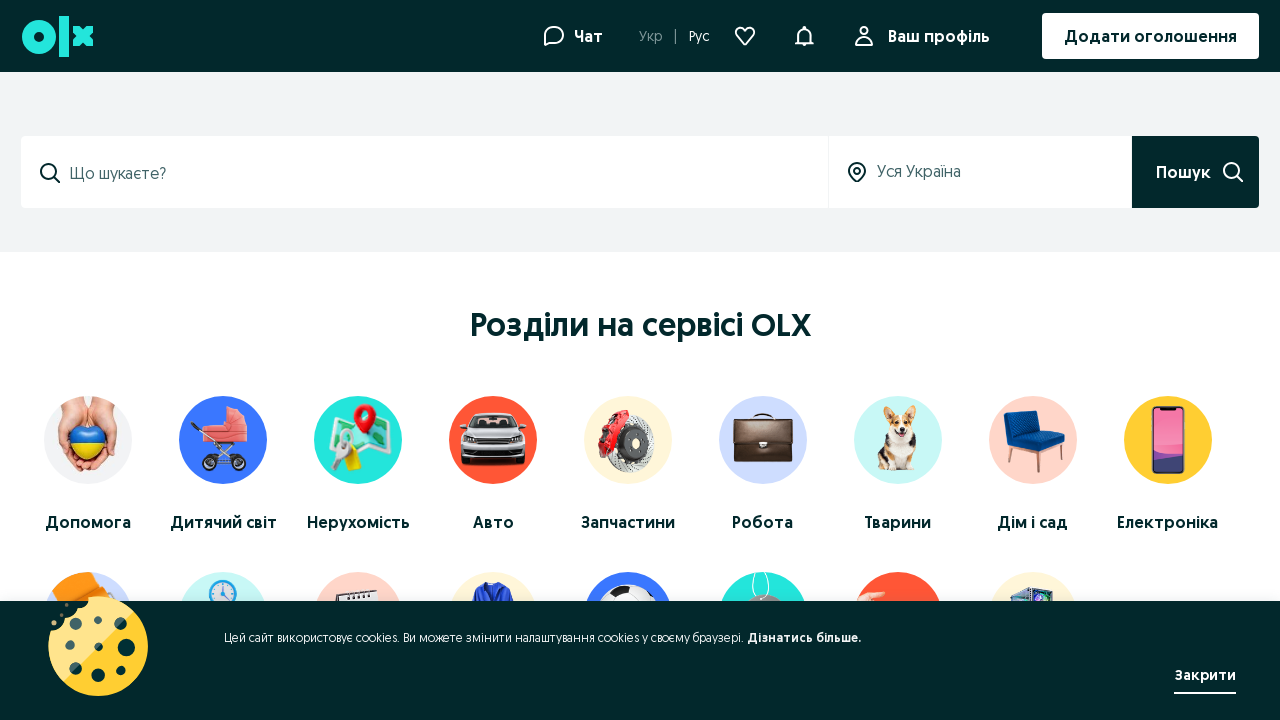

Filled search box with 'vintage camera' on #search
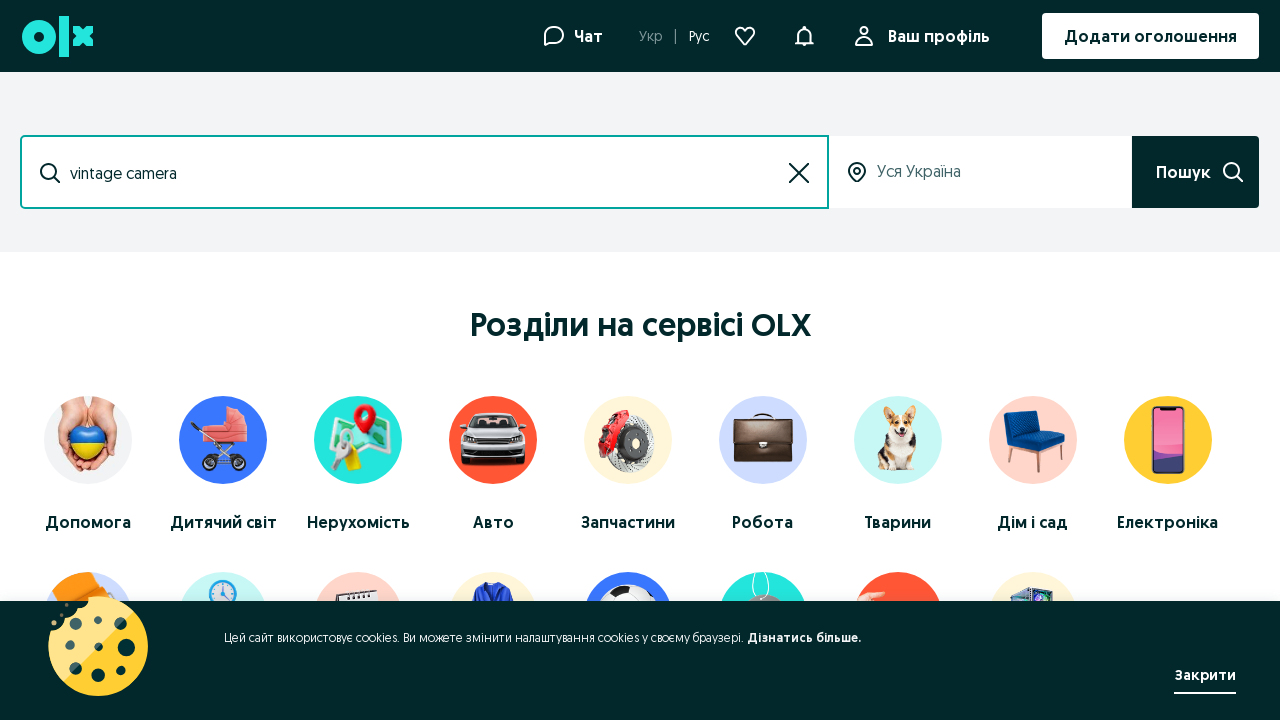

Submitted search form by pressing Enter on #search
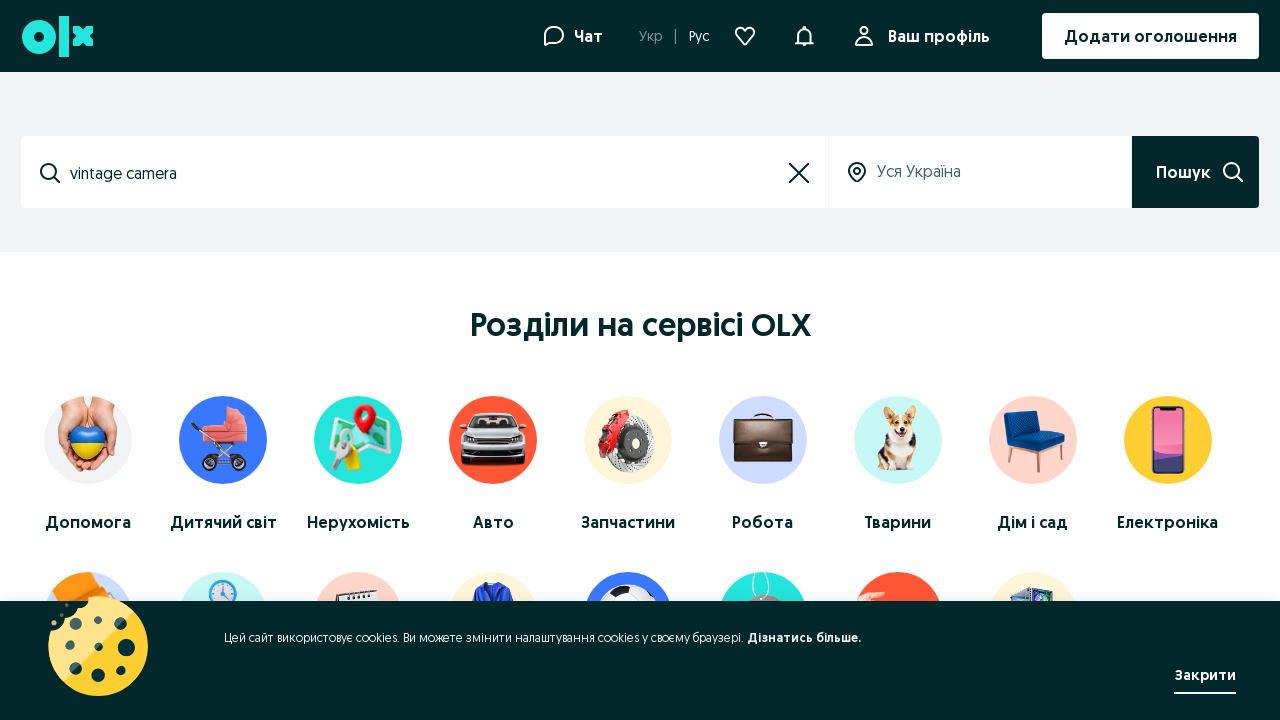

Waited for initial search results to load (networkidle)
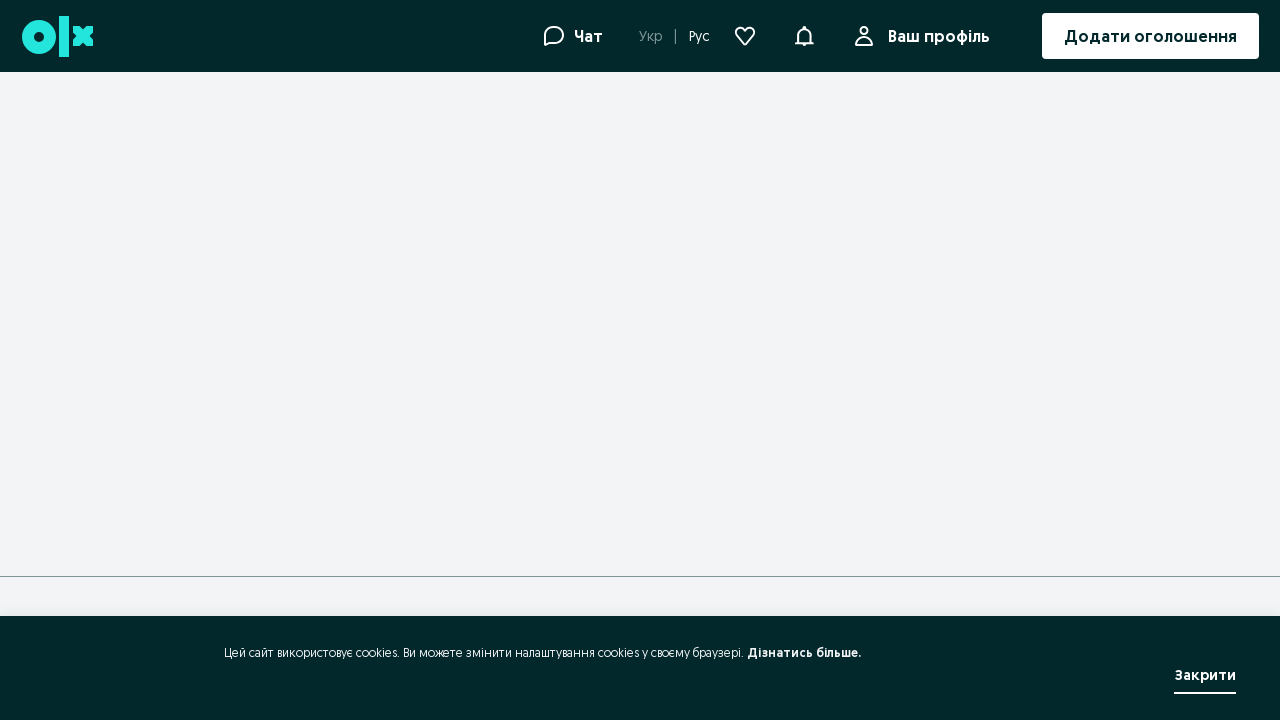

Retrieved current URL: https://www.olx.ua/uk/list/q-vintage-camera/
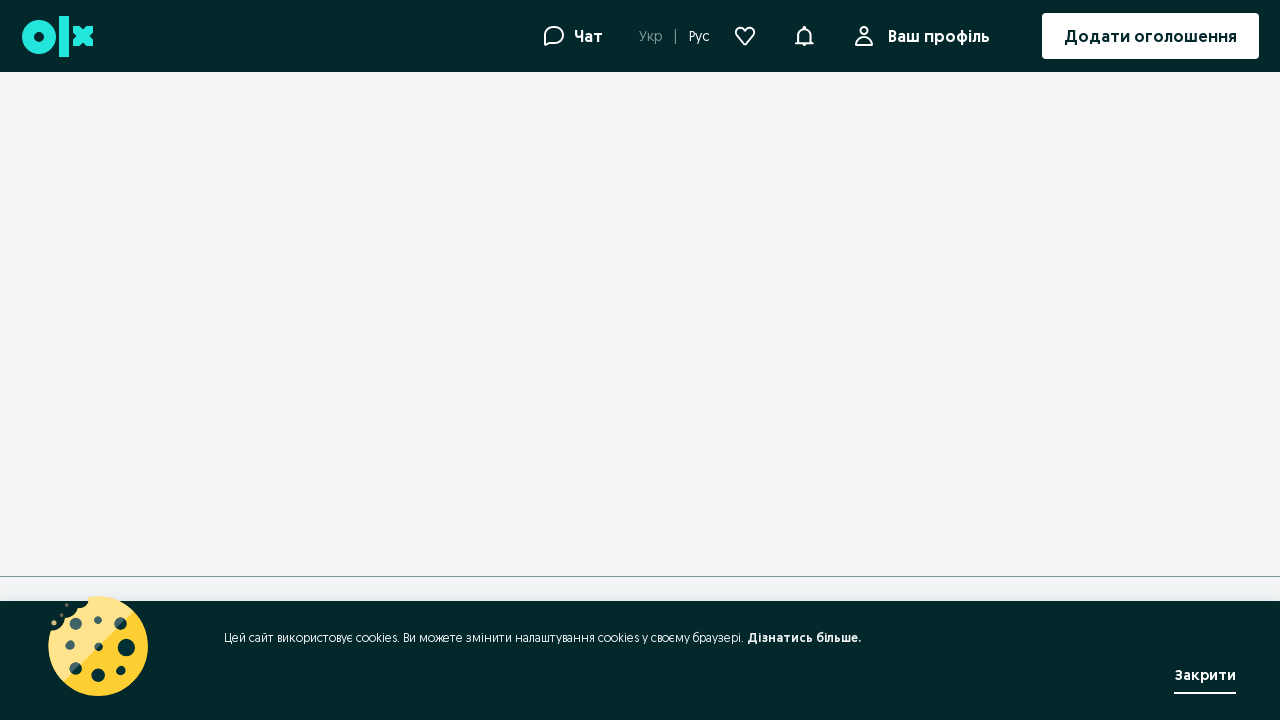

Navigated to modified URL with UAH currency and 'used' item filters
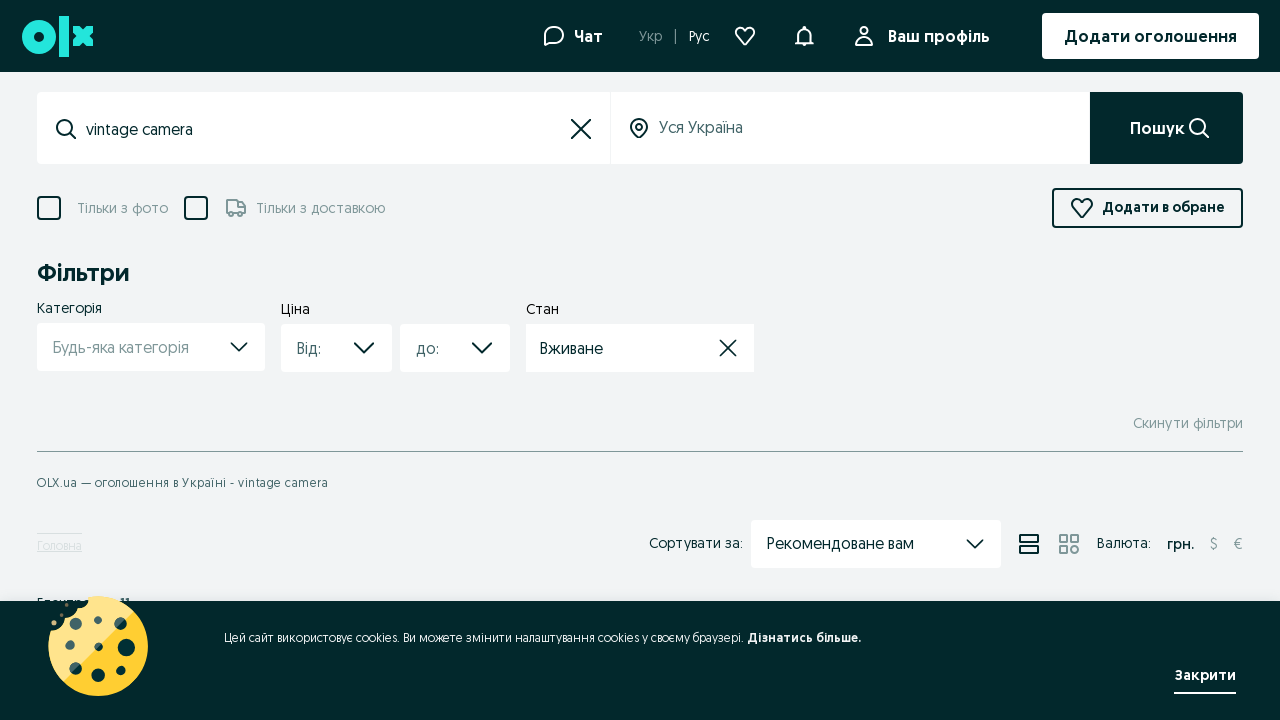

Filtered search results loaded successfully
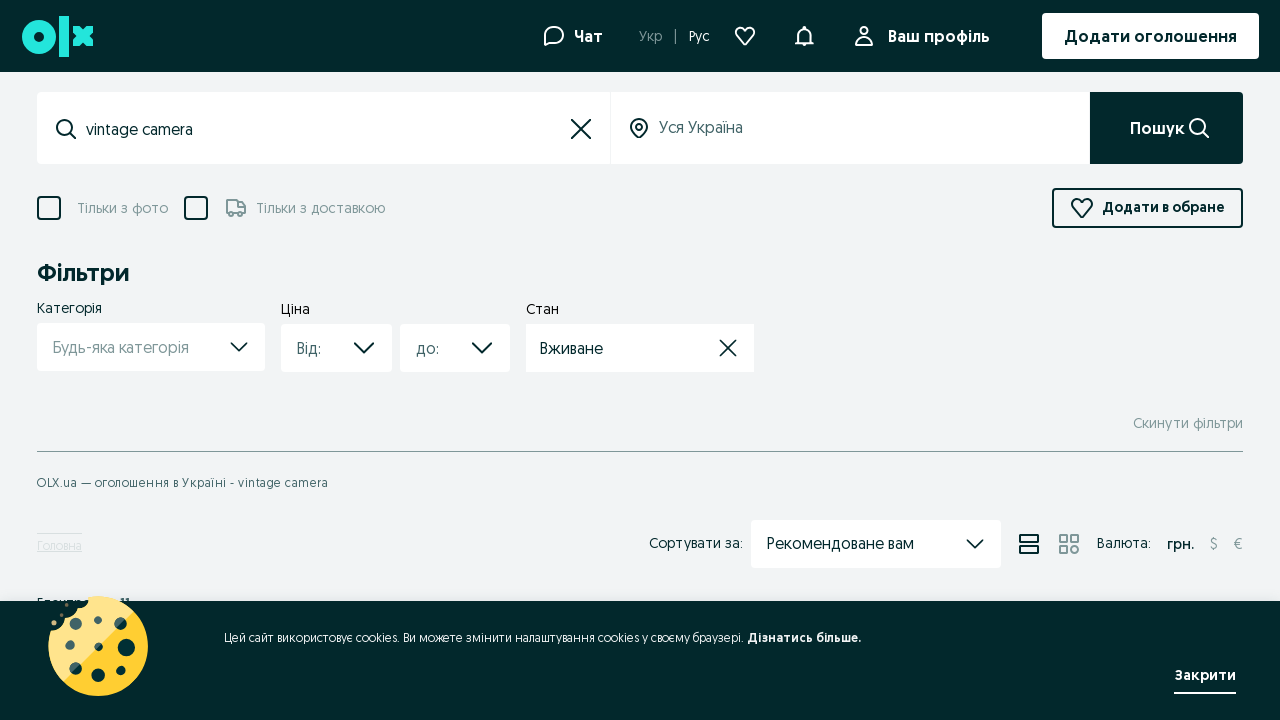

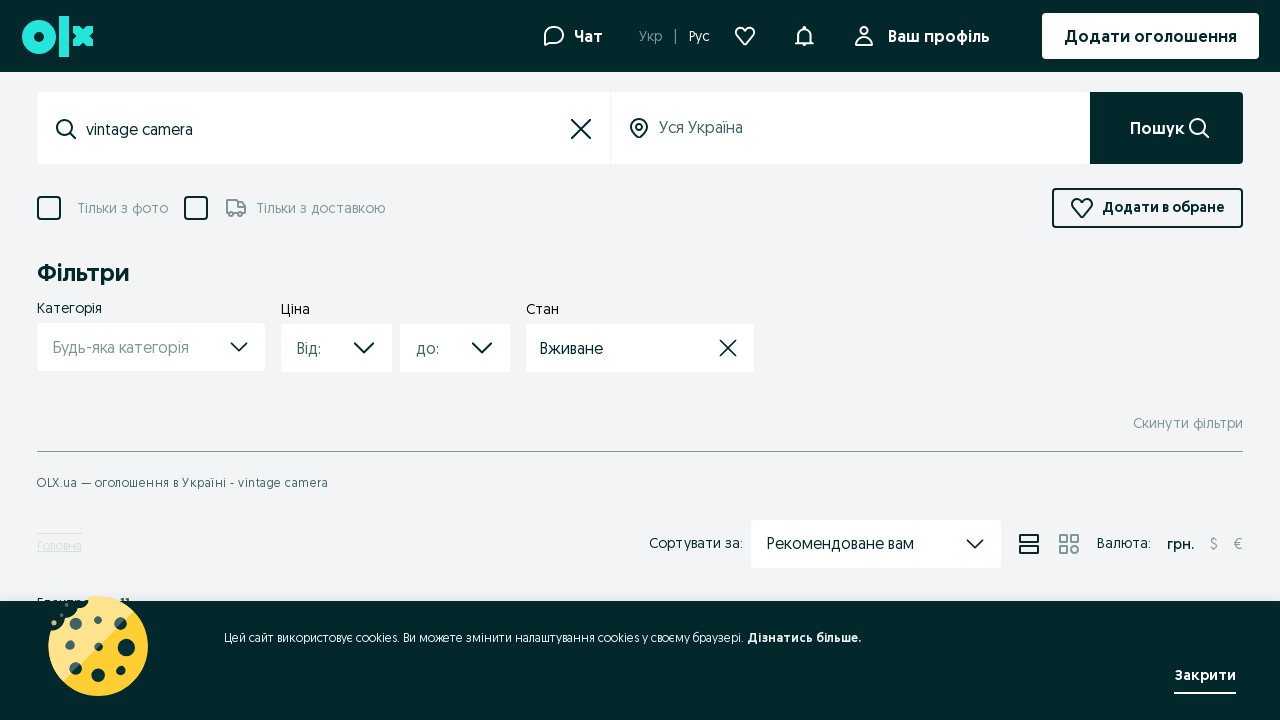